Tests keyboard input functionality by sending space and tab keys and verifying the displayed result

Starting URL: http://the-internet.herokuapp.com/key_presses

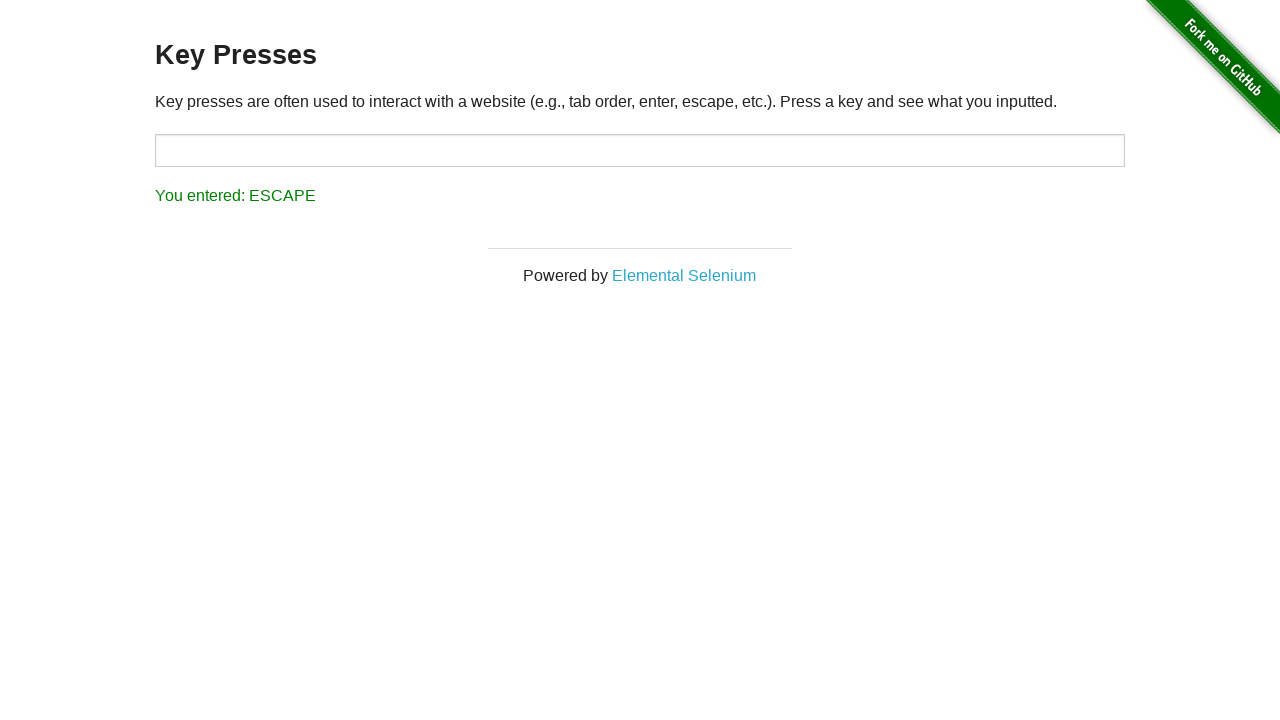

Sent SPACE key to example element on .example
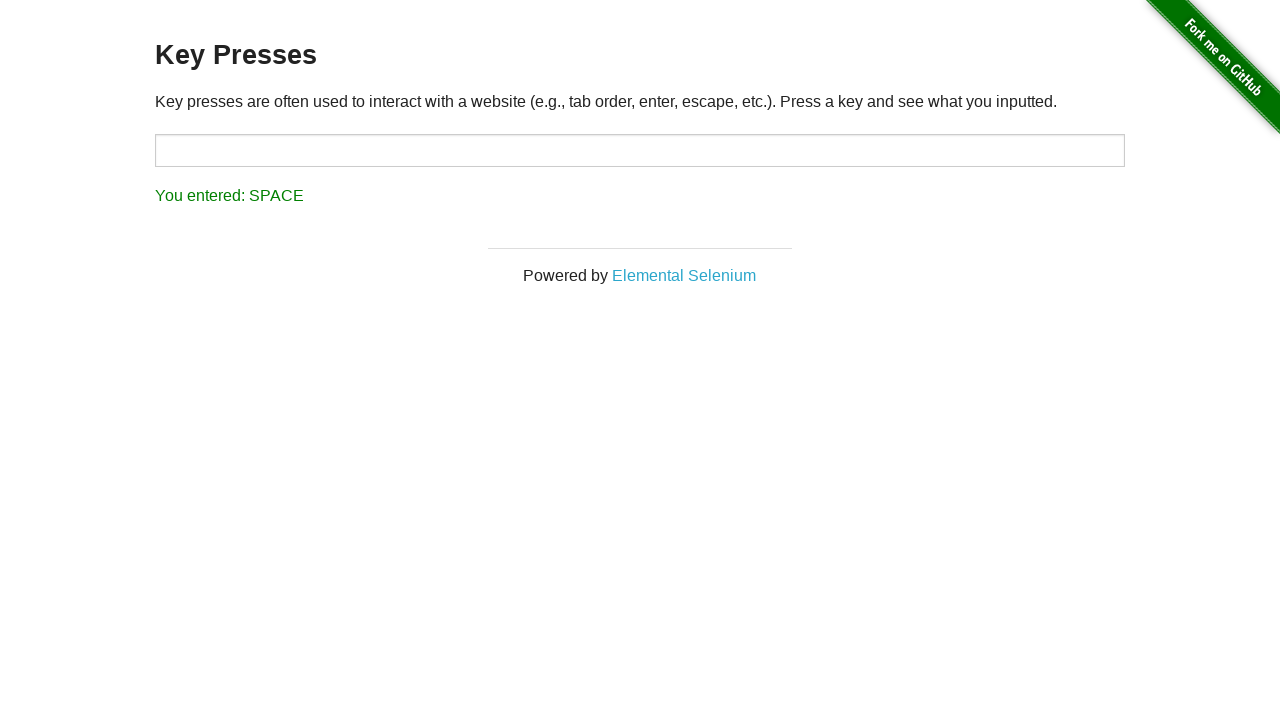

Verified SPACE key was registered in result display
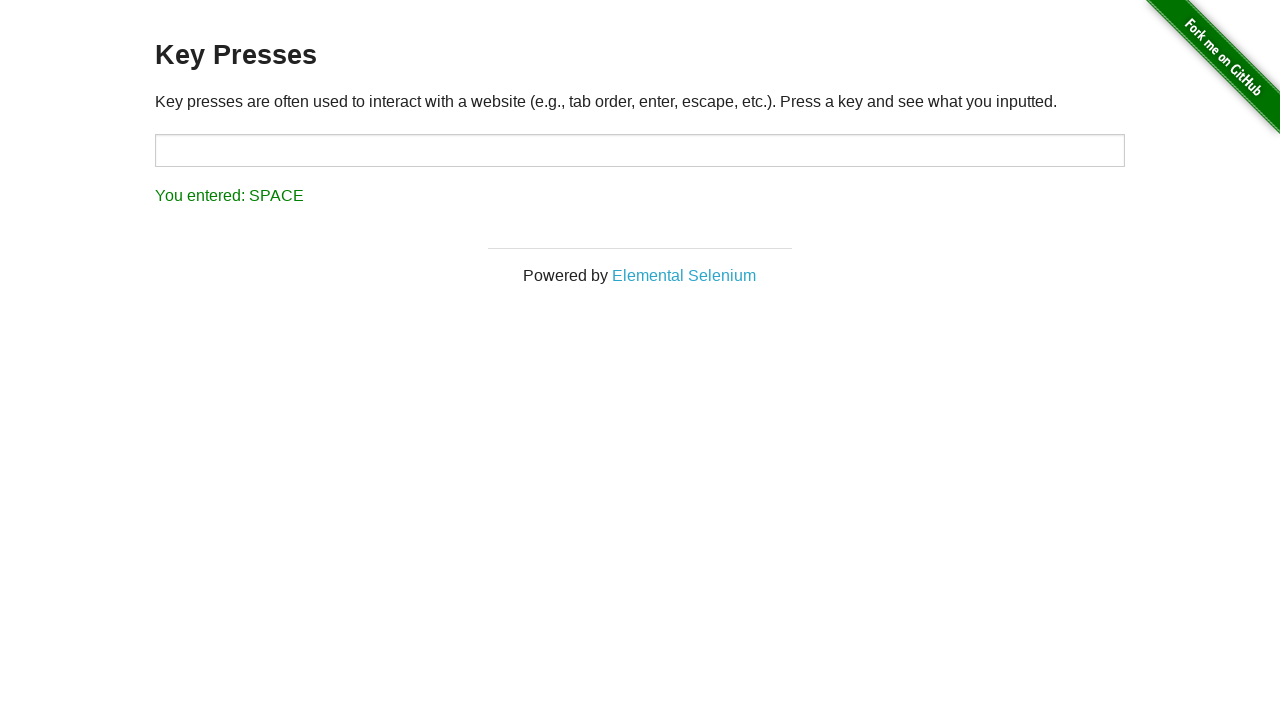

Sent TAB key using keyboard action
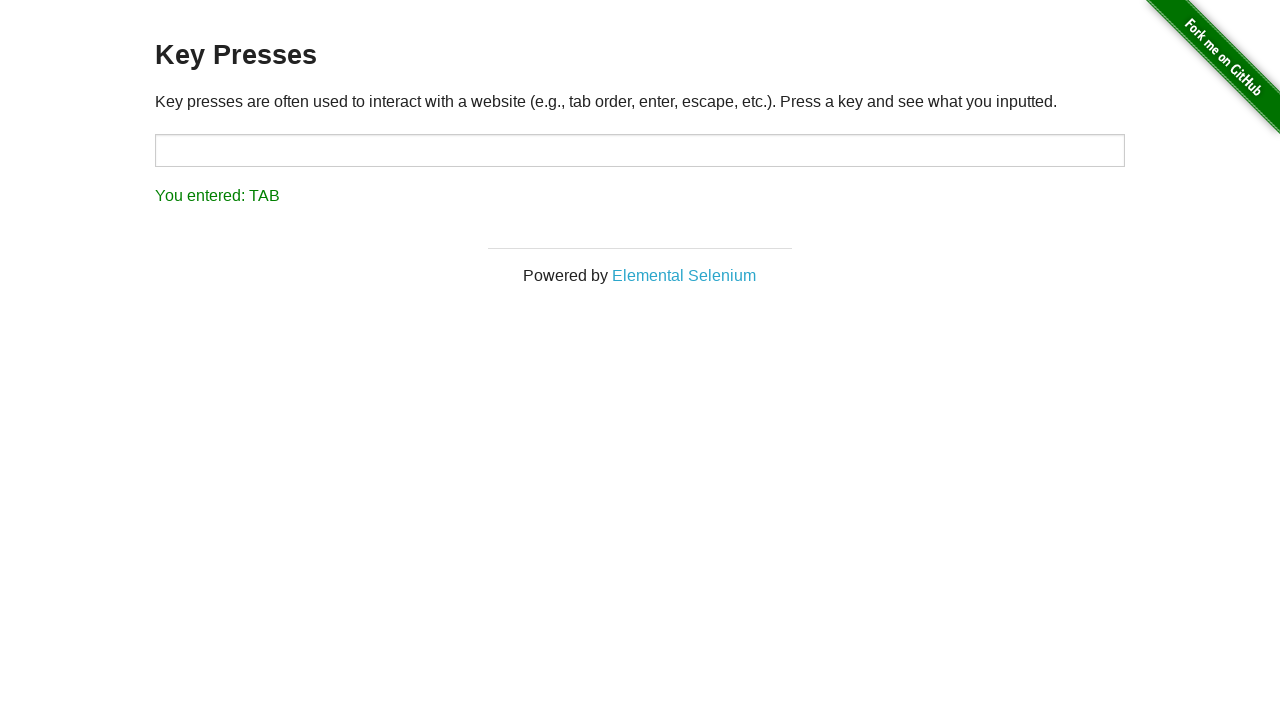

Verified TAB key was registered in result display
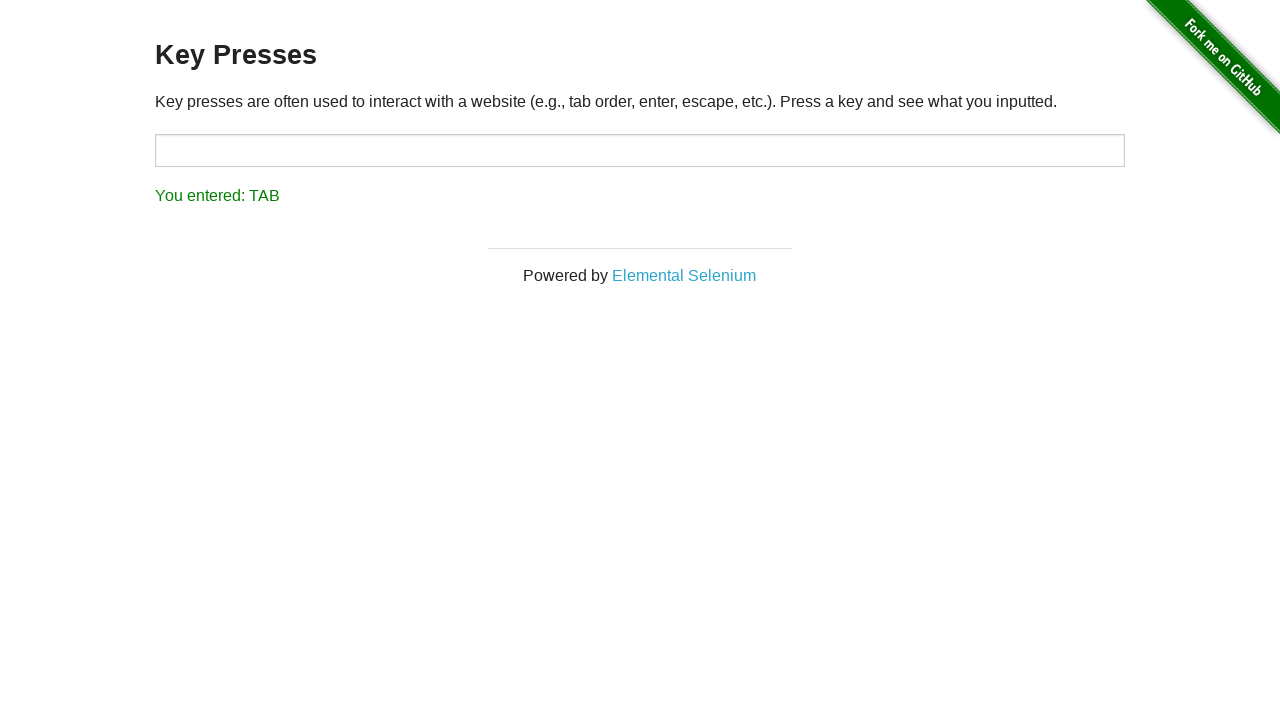

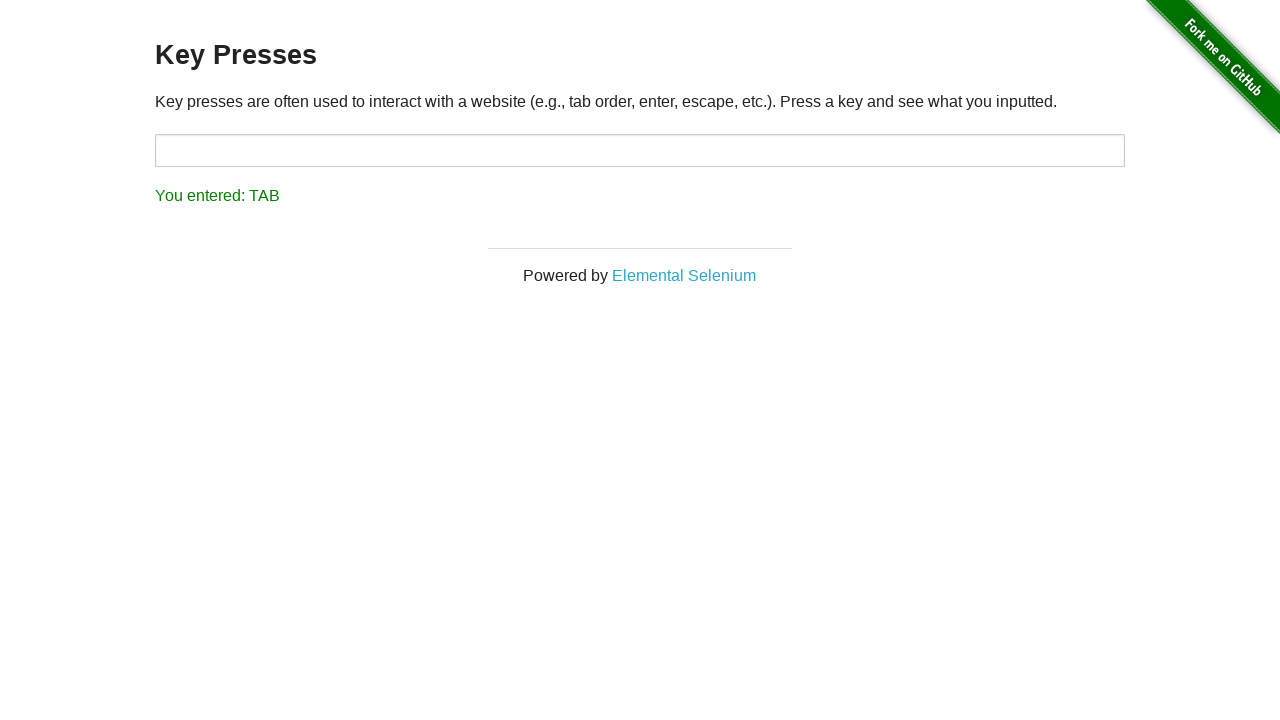